Tests sorting the Due column in ascending order on table 2 using semantic class attributes for more readable and maintainable locators.

Starting URL: http://the-internet.herokuapp.com/tables

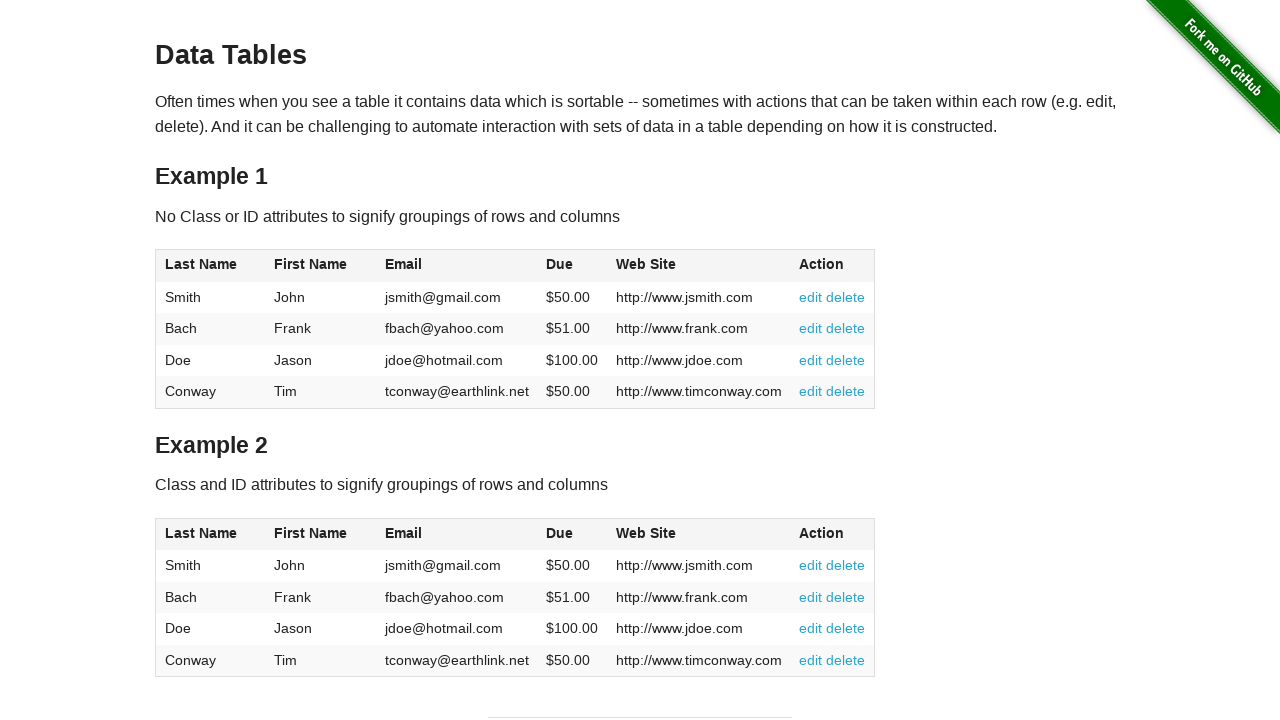

Clicked Due column header in table 2 to sort at (560, 533) on #table2 thead .dues
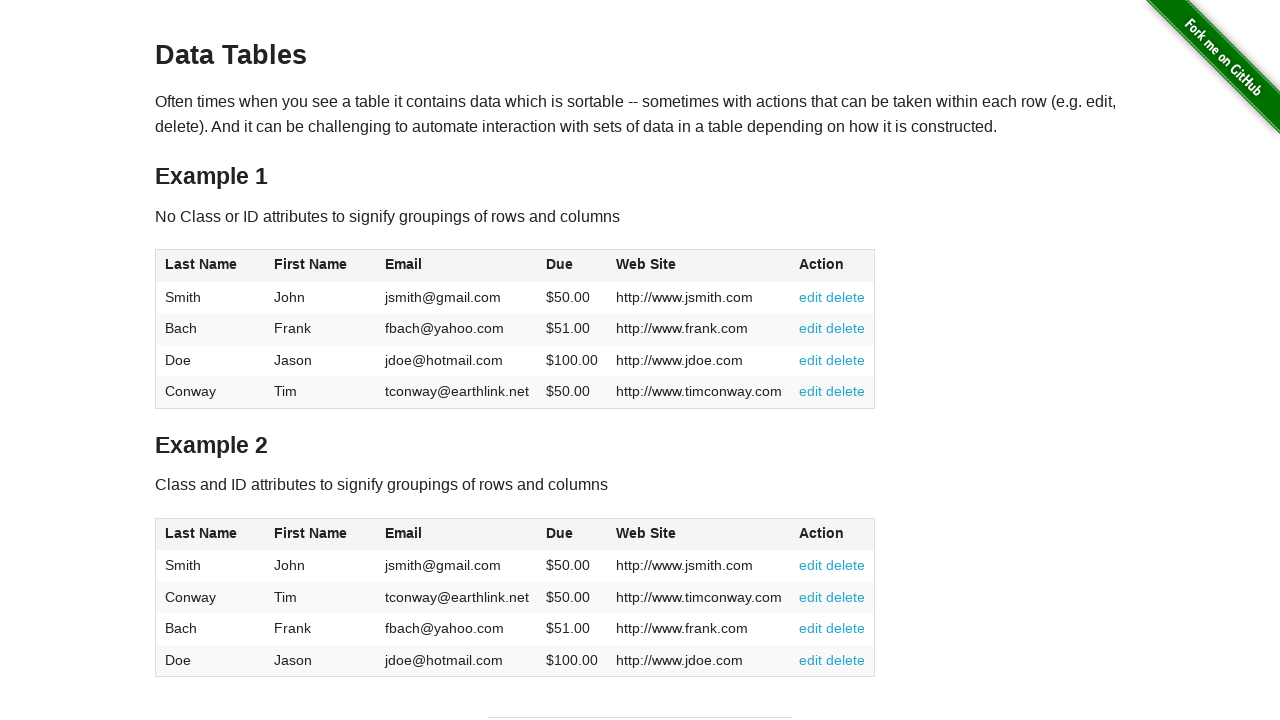

Due column data in table 2 loaded and visible
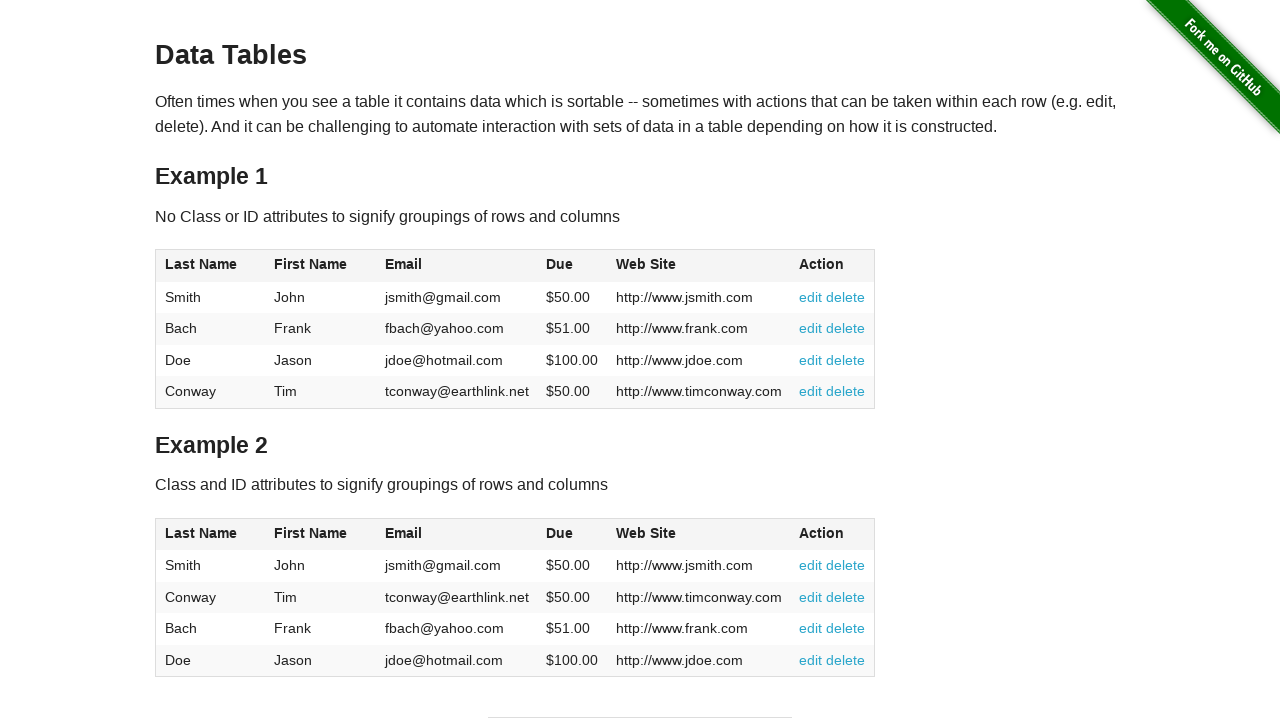

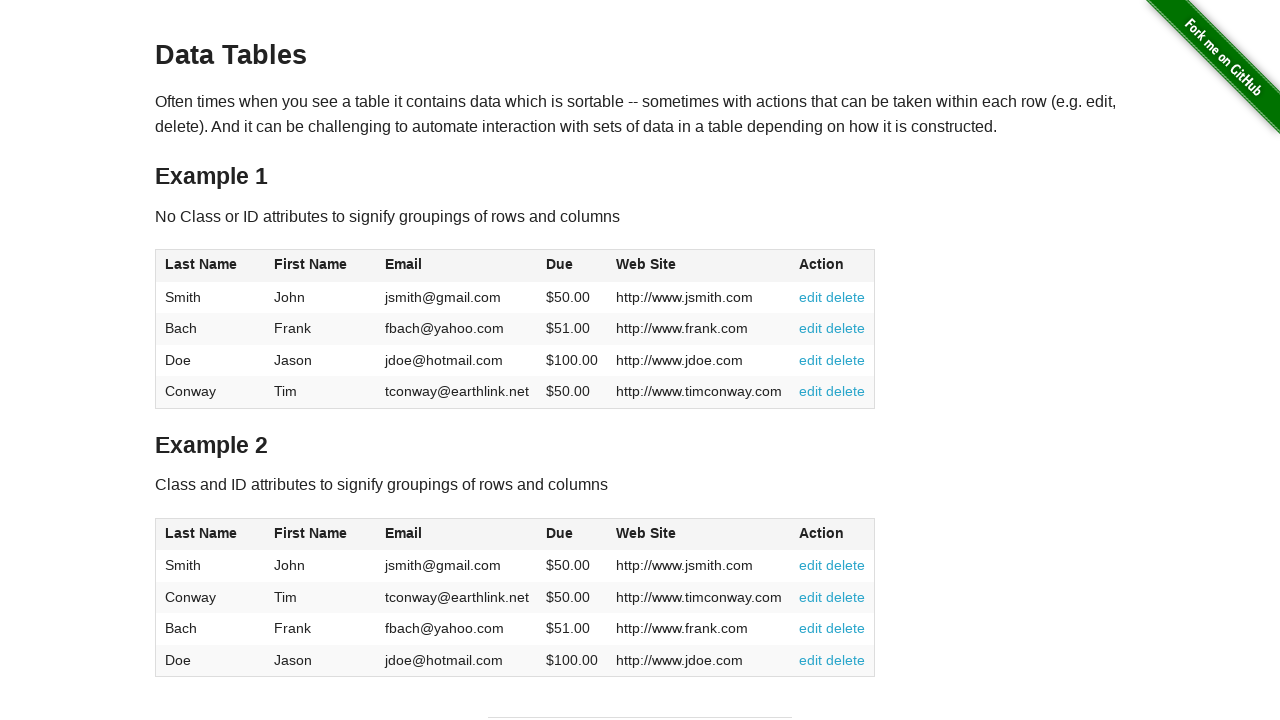